Demonstrates browser window handling by clicking a link that opens a new tab/window, then retrieves and logs all window handles.

Starting URL: https://opensource-demo.orangehrmlive.com/web/index.php/auth/login

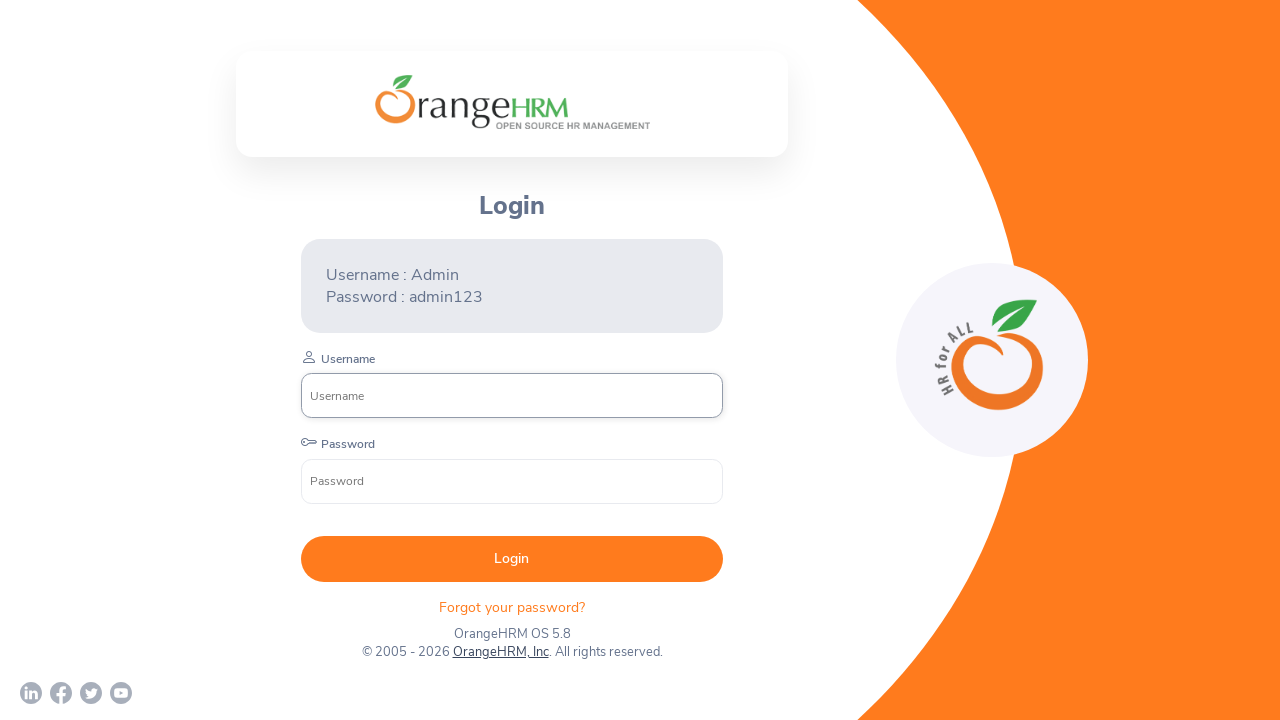

Waited for page to load (networkidle)
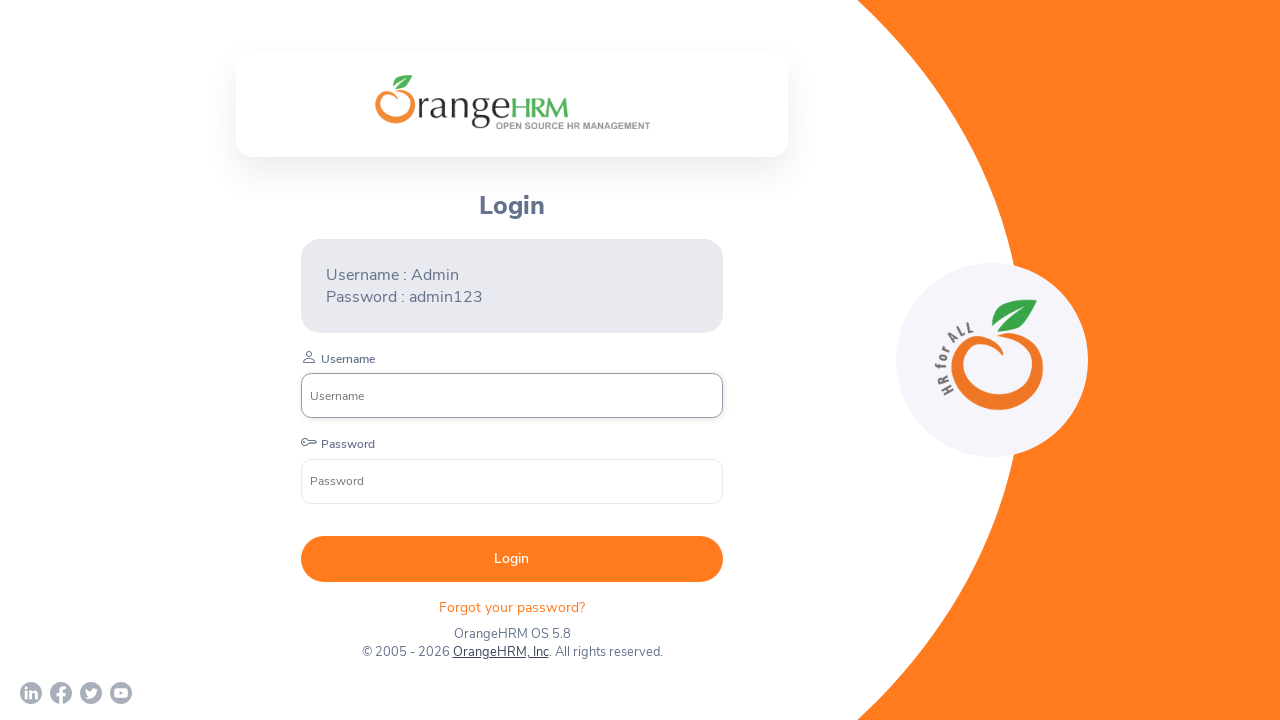

Clicked on OrangeHRM, Inc link to open new tab/window at (500, 652) on text=OrangeHRM, Inc
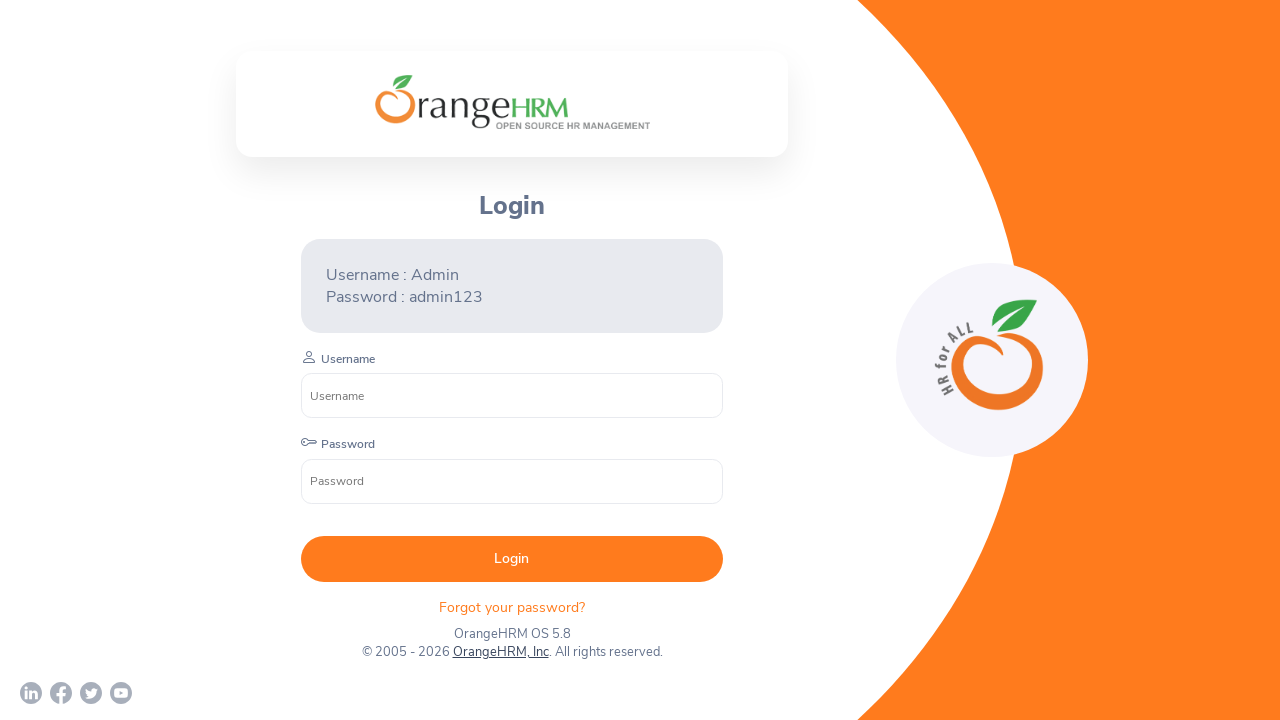

Retrieved new page/window object
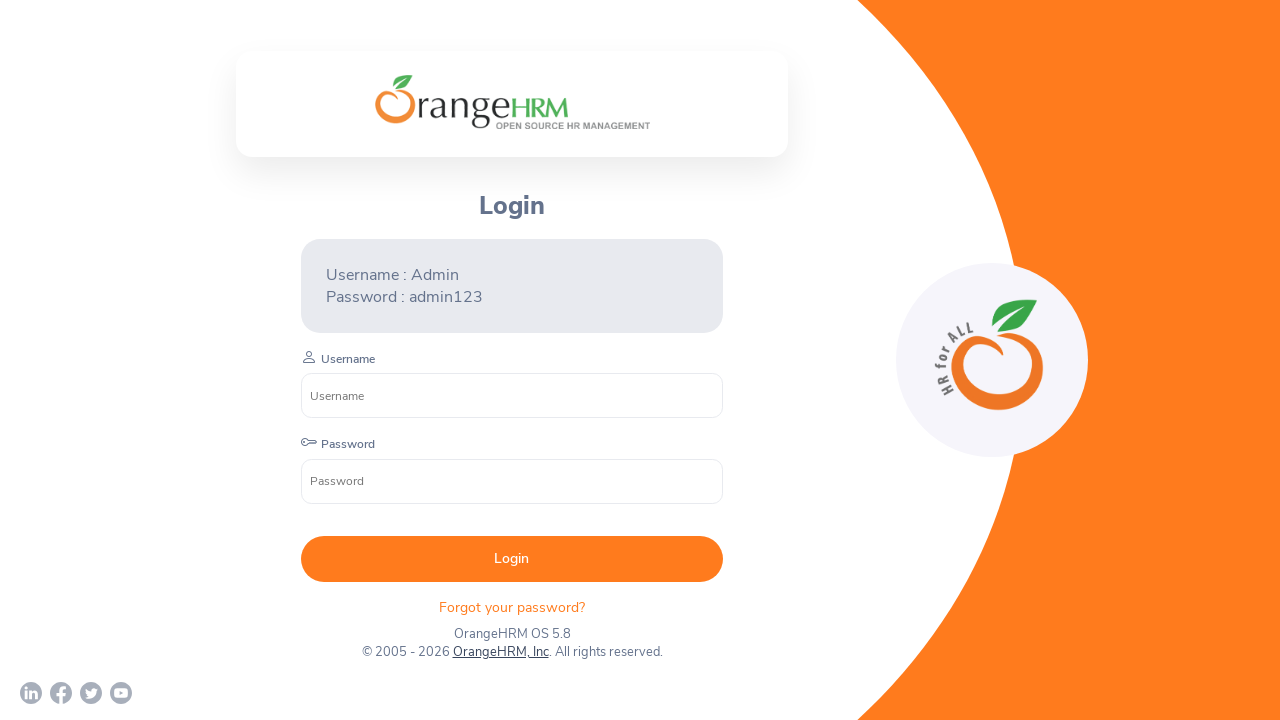

Waited for new page to load
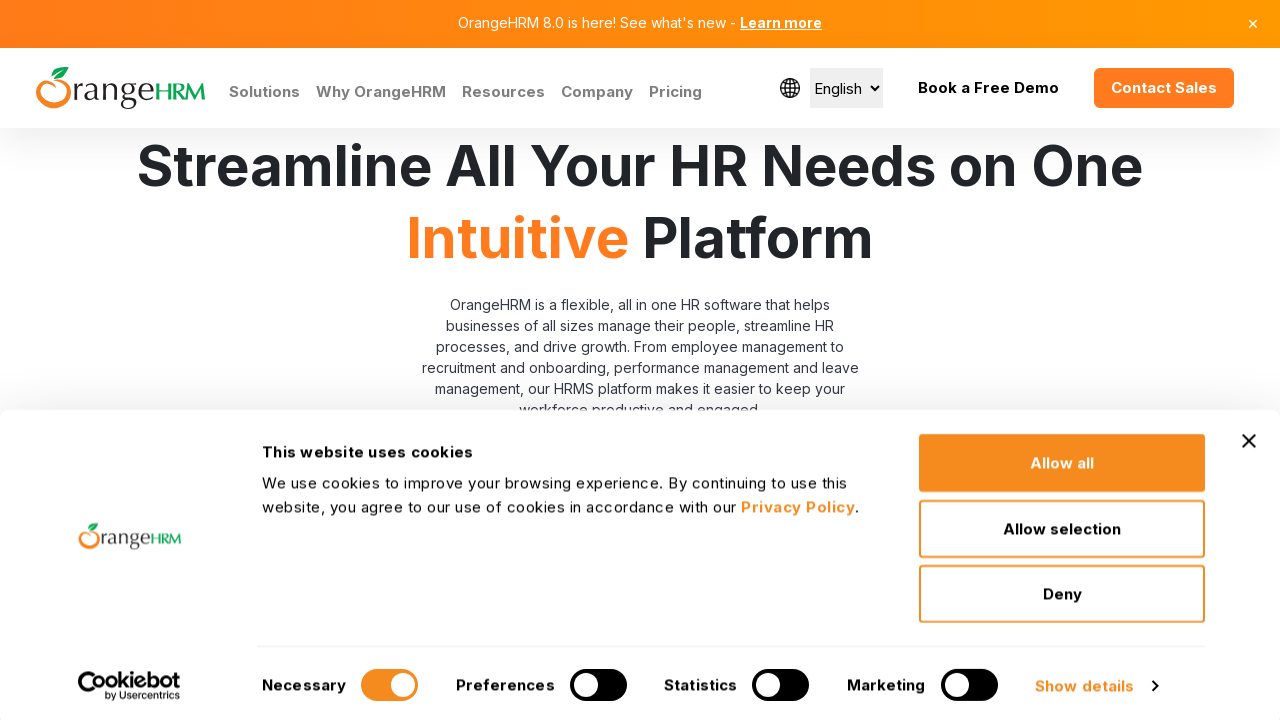

Retrieved all window handles/pages
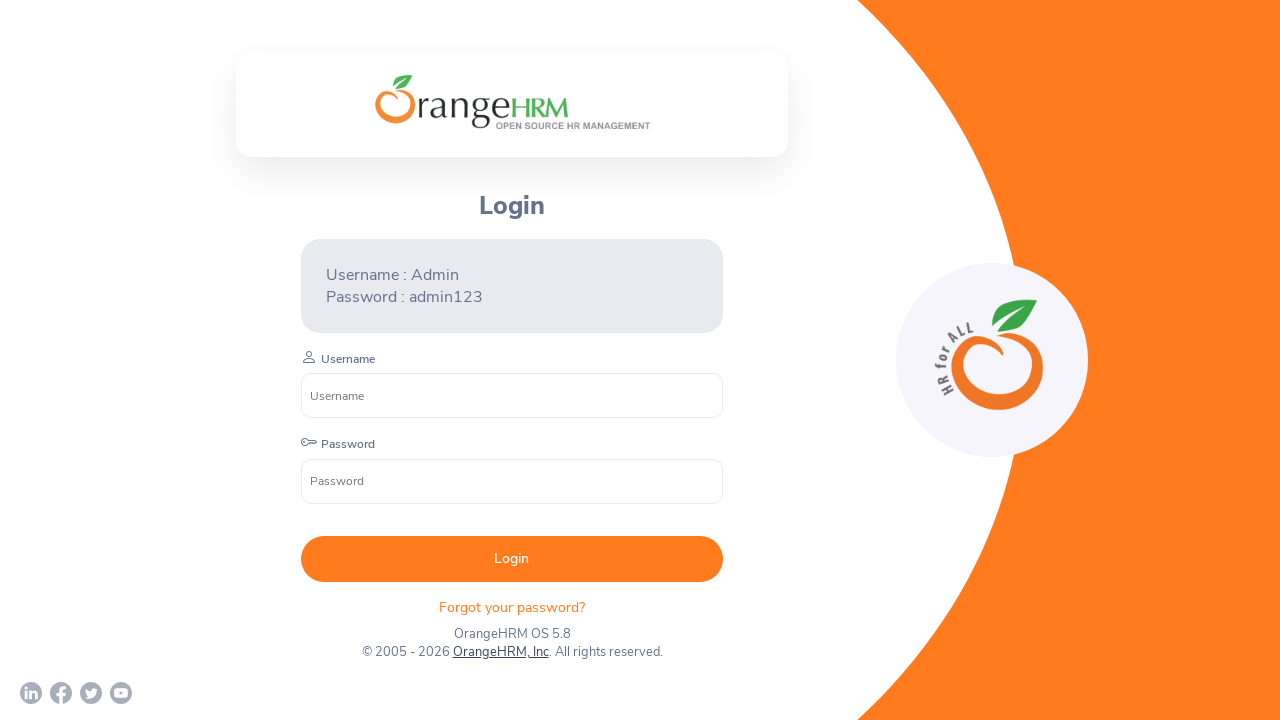

Logged page 0 with URL: https://opensource-demo.orangehrmlive.com/web/index.php/auth/login
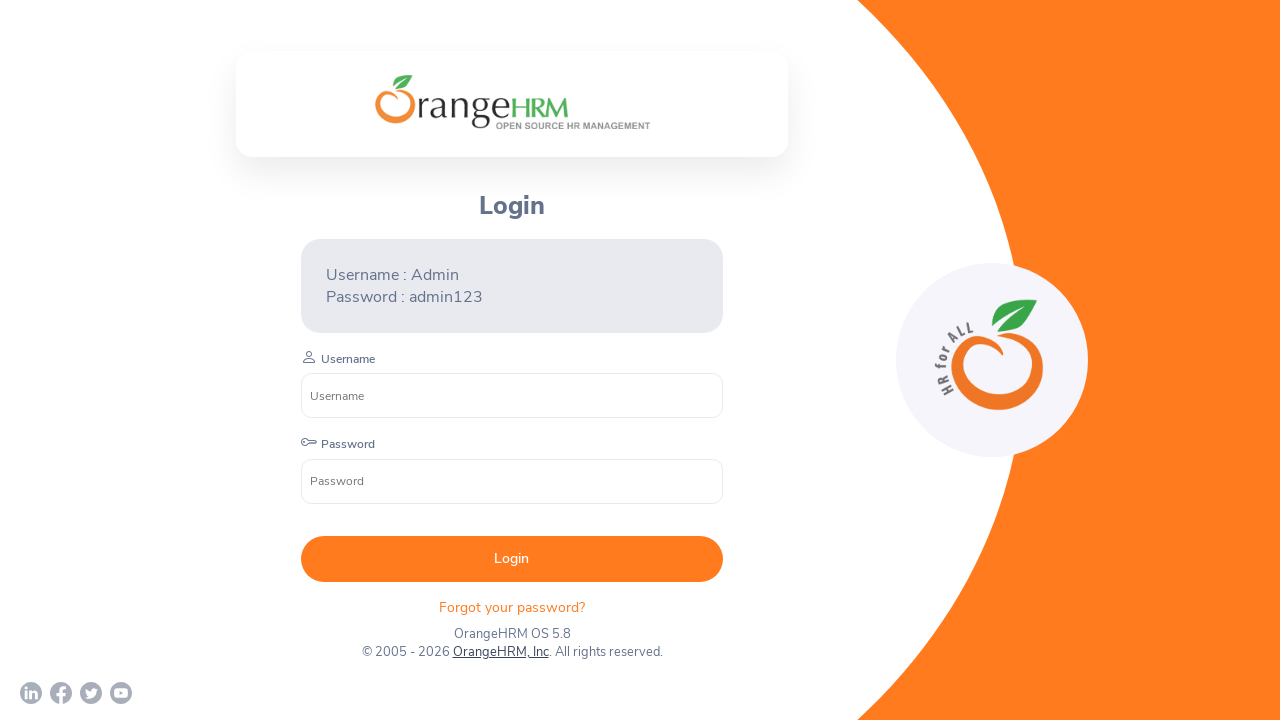

Logged page 1 with URL: https://www.orangehrm.com/
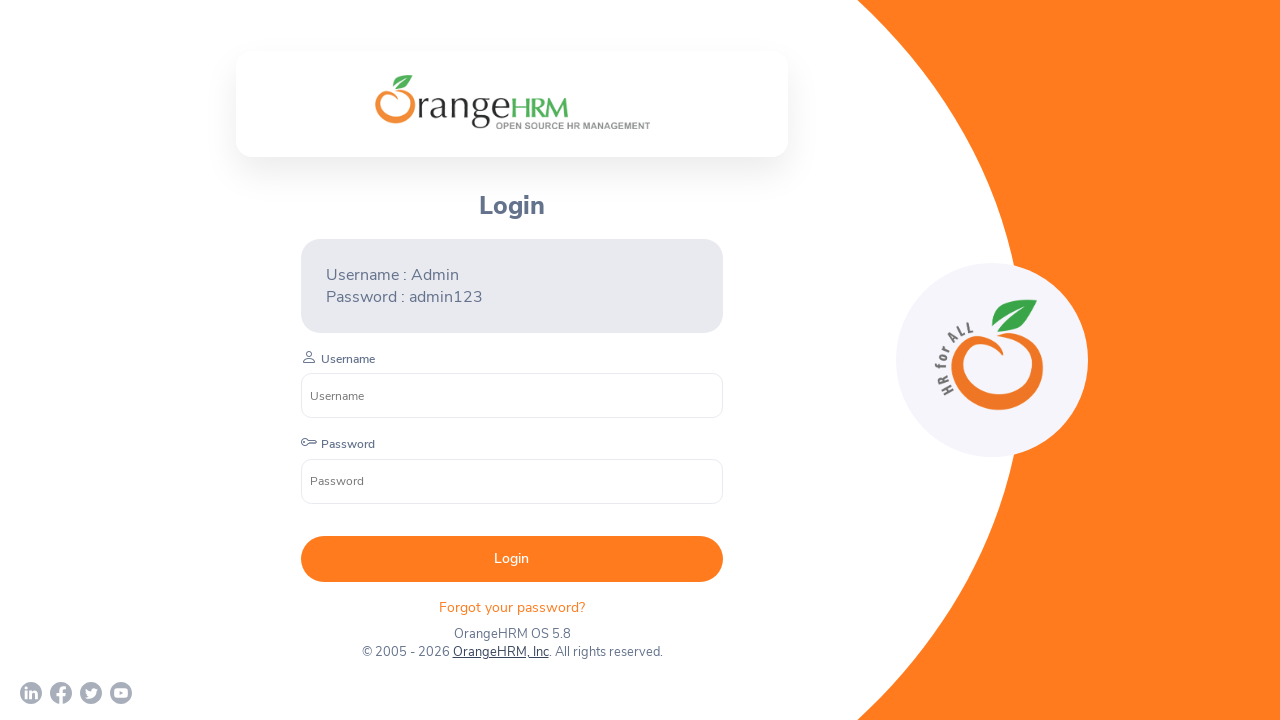

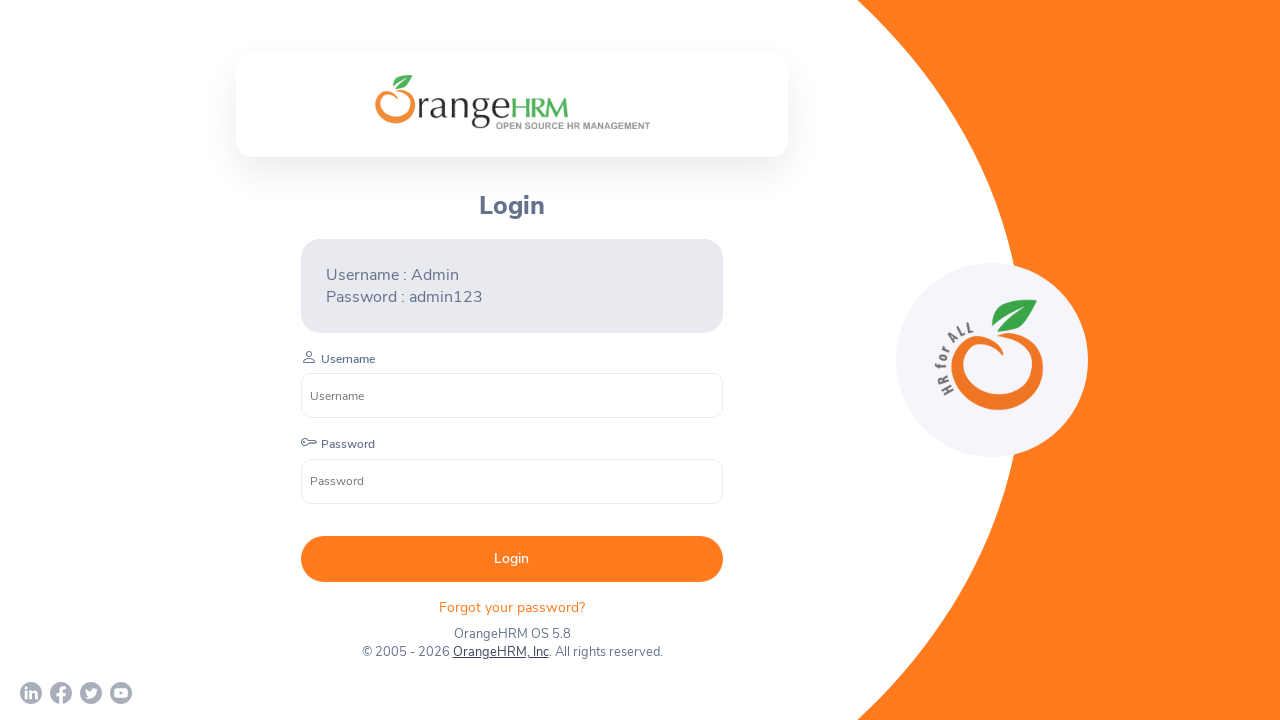